Tests sortable data tables by navigating to the tables page and verifying specific cell values in both tables

Starting URL: https://the-internet.herokuapp.com/

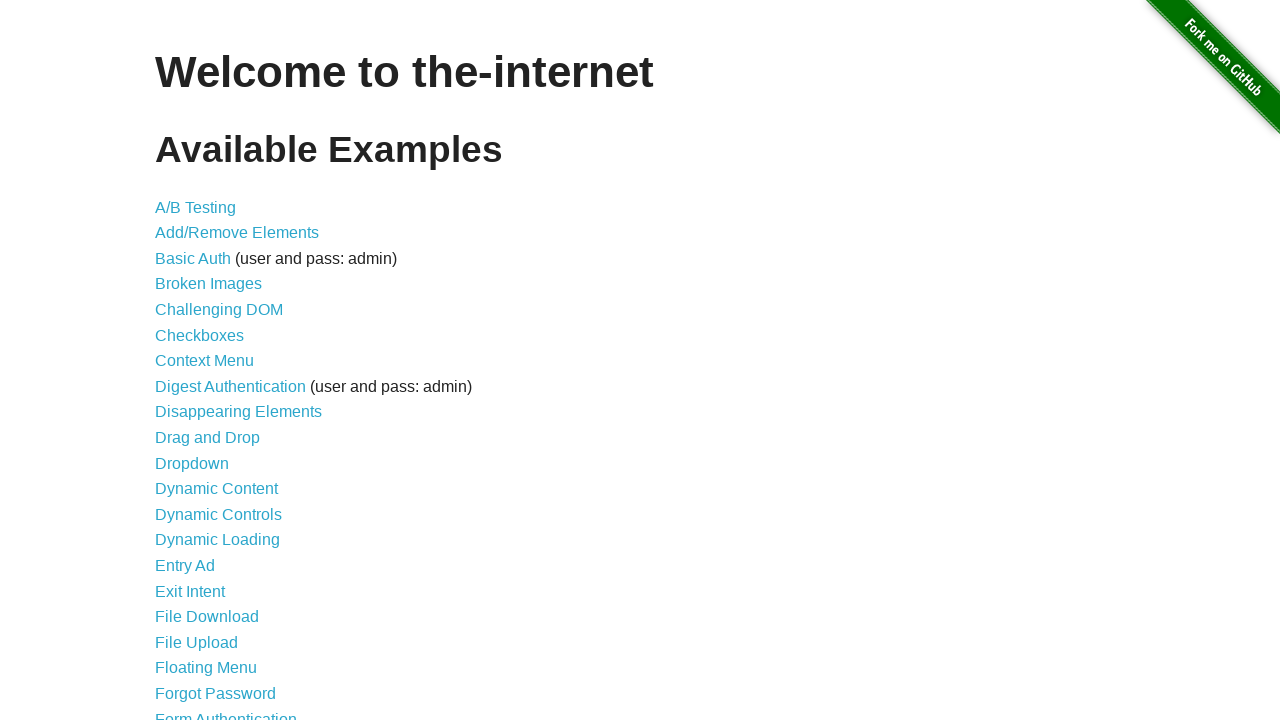

Clicked on Sortable Data Tables link at (230, 574) on text=Sortable Data Tables
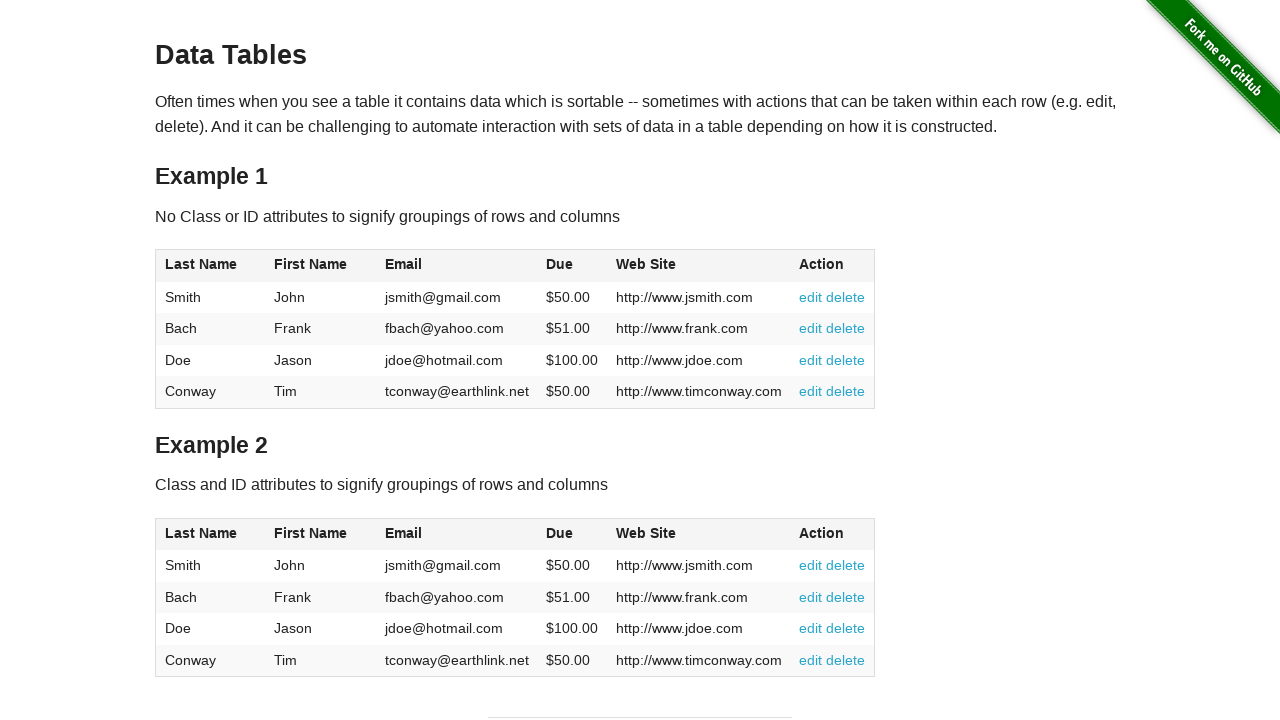

Table 1 loaded
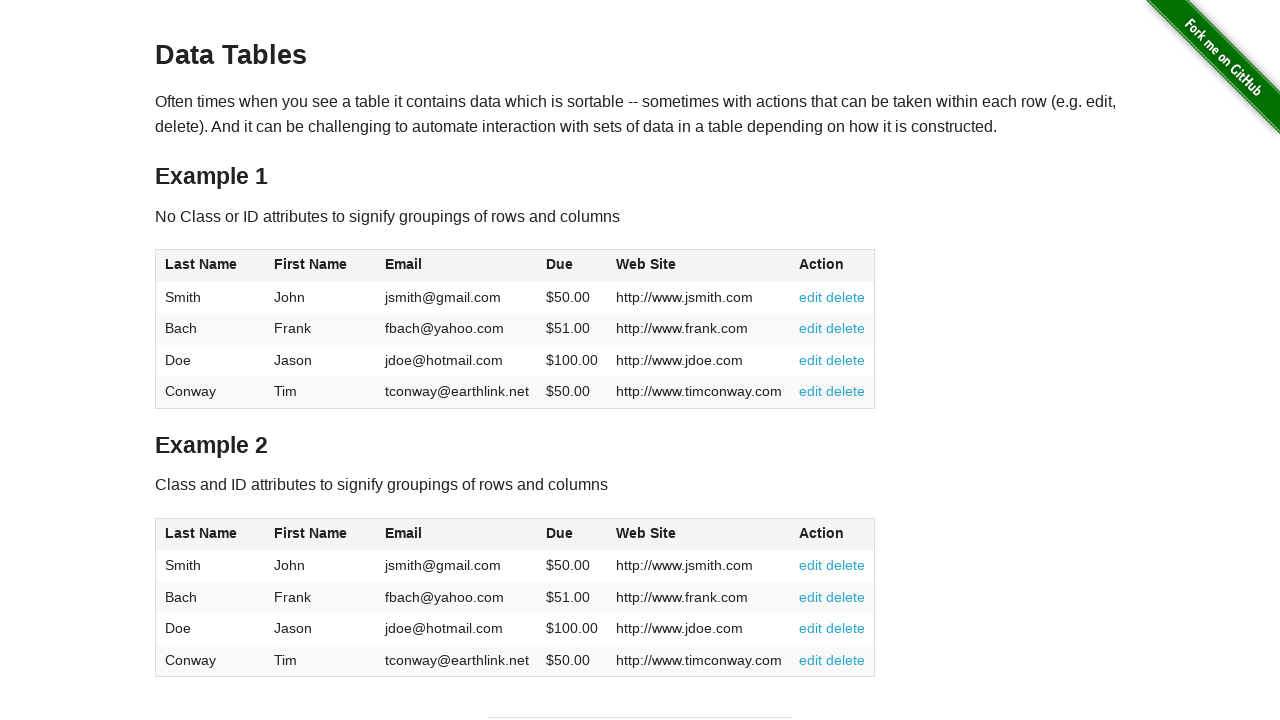

Retrieved last name from table 1 row 2
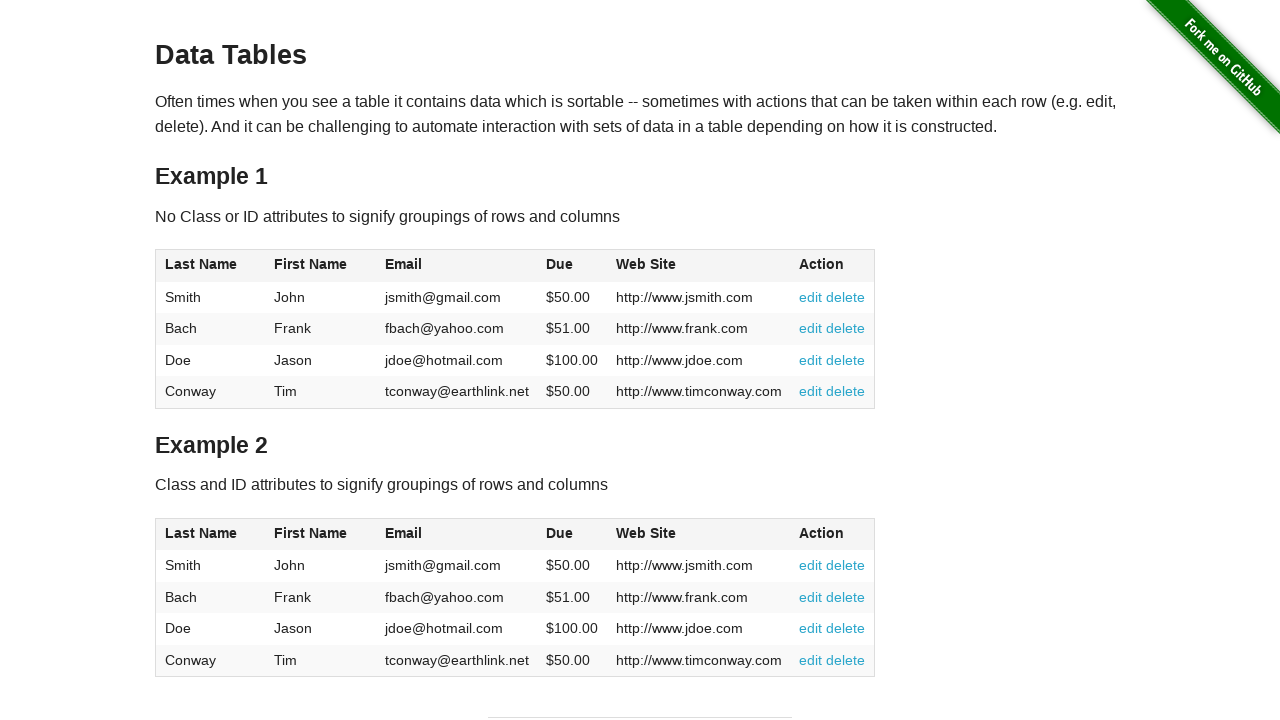

Retrieved first name from table 1 row 2
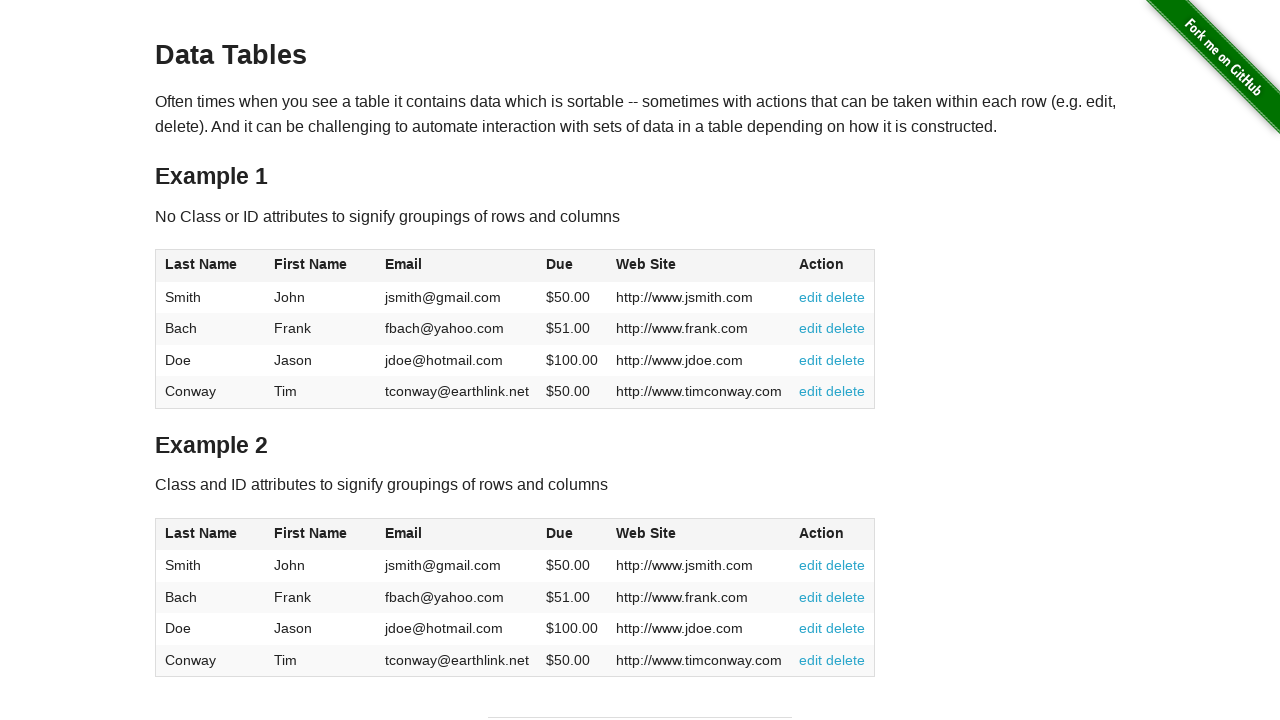

Retrieved due amount from table 2 row 2
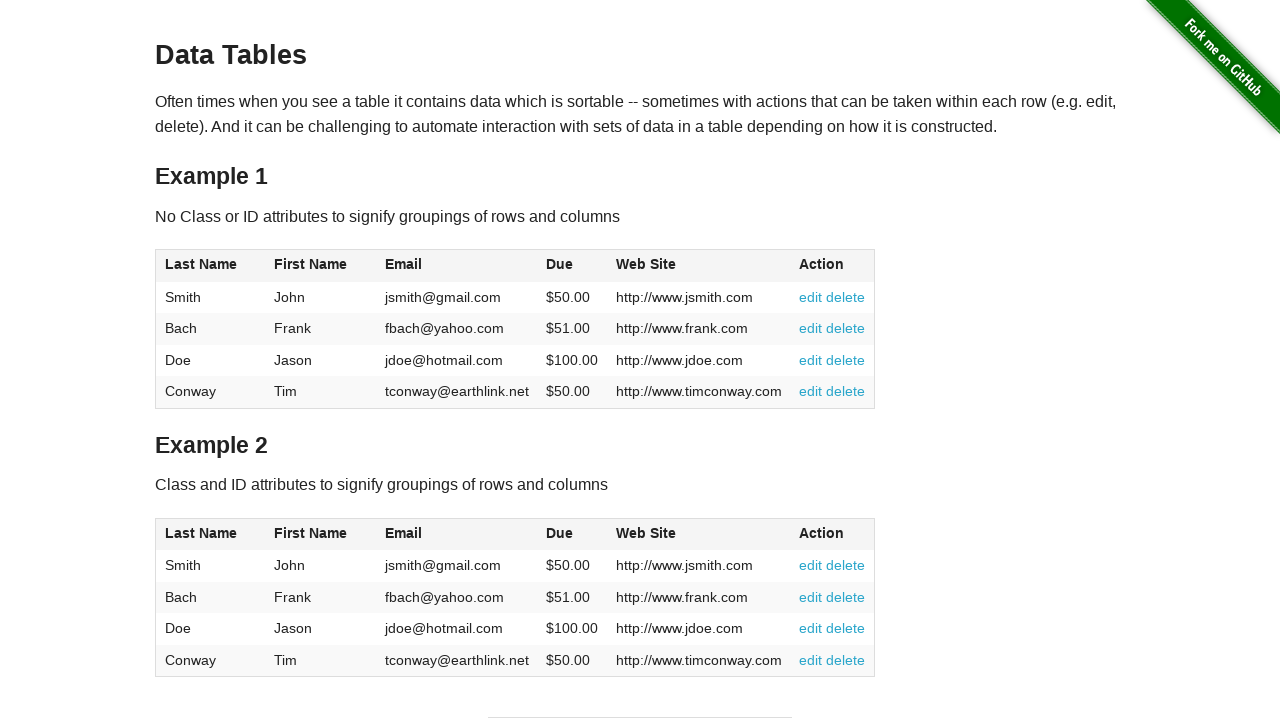

Retrieved website URL from table 2 row 2
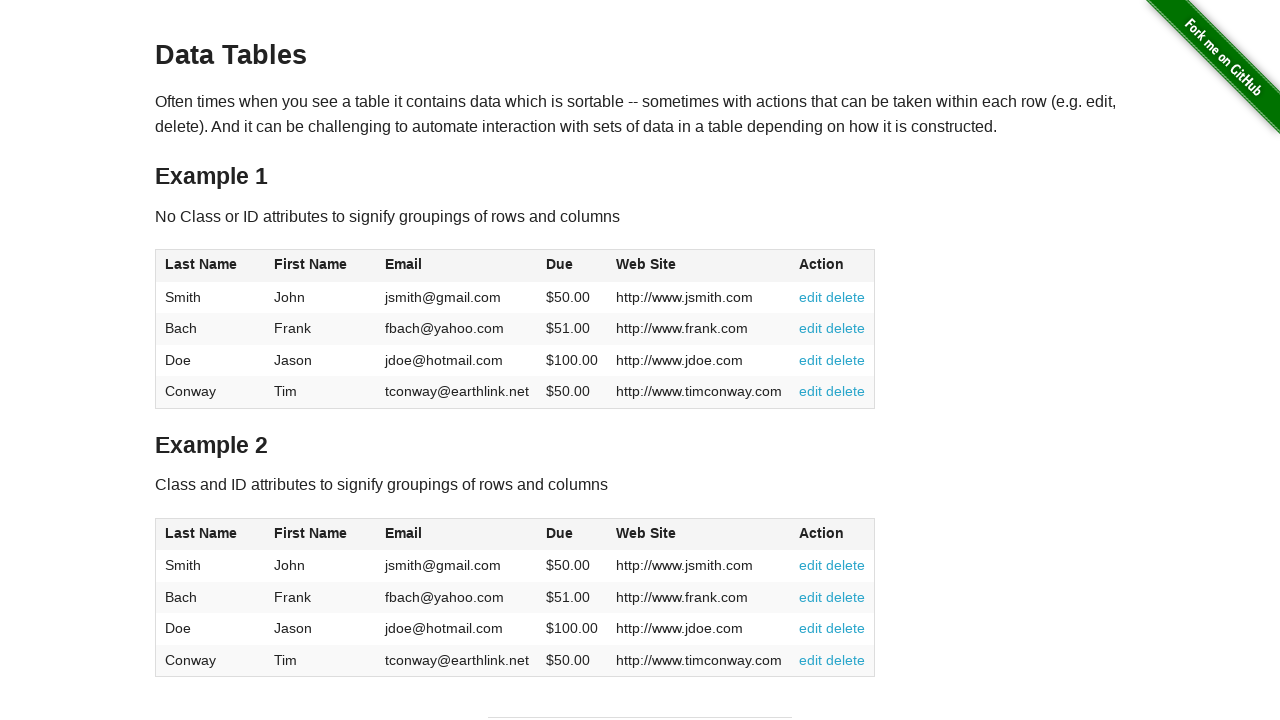

Verified last name equals 'Bach'
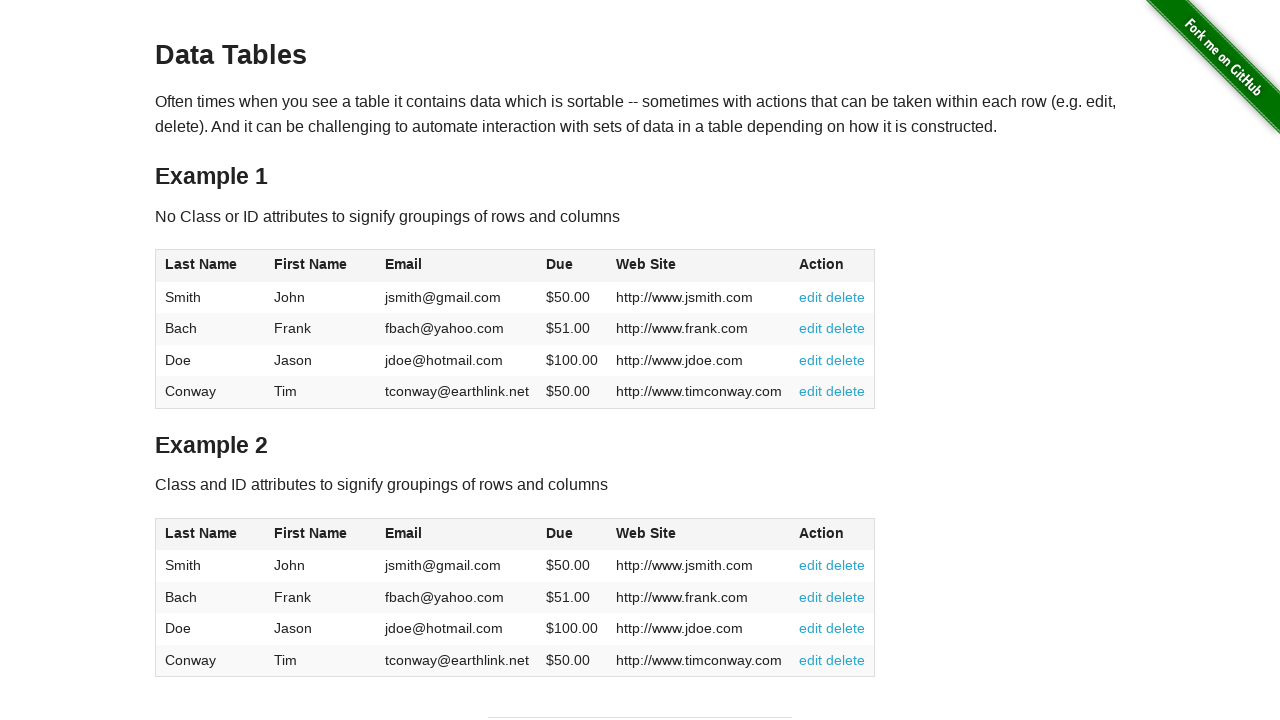

Verified first name equals 'Frank'
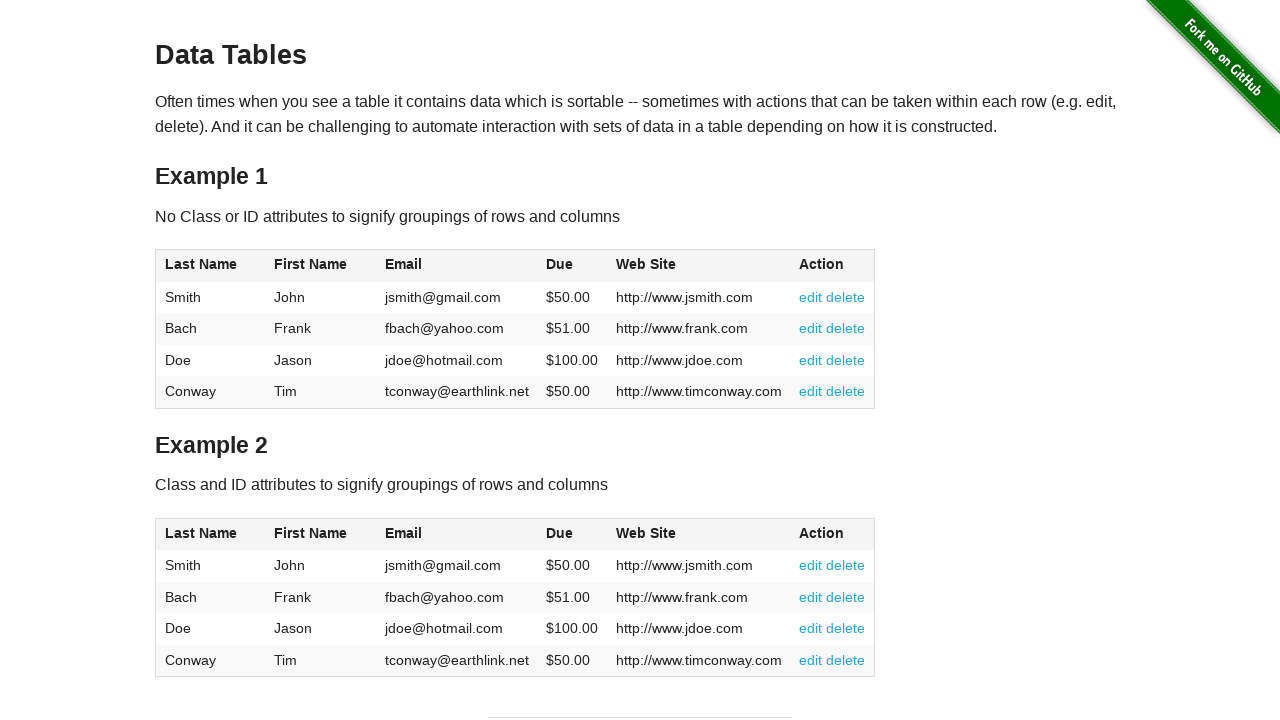

Verified due amount equals '$51.00'
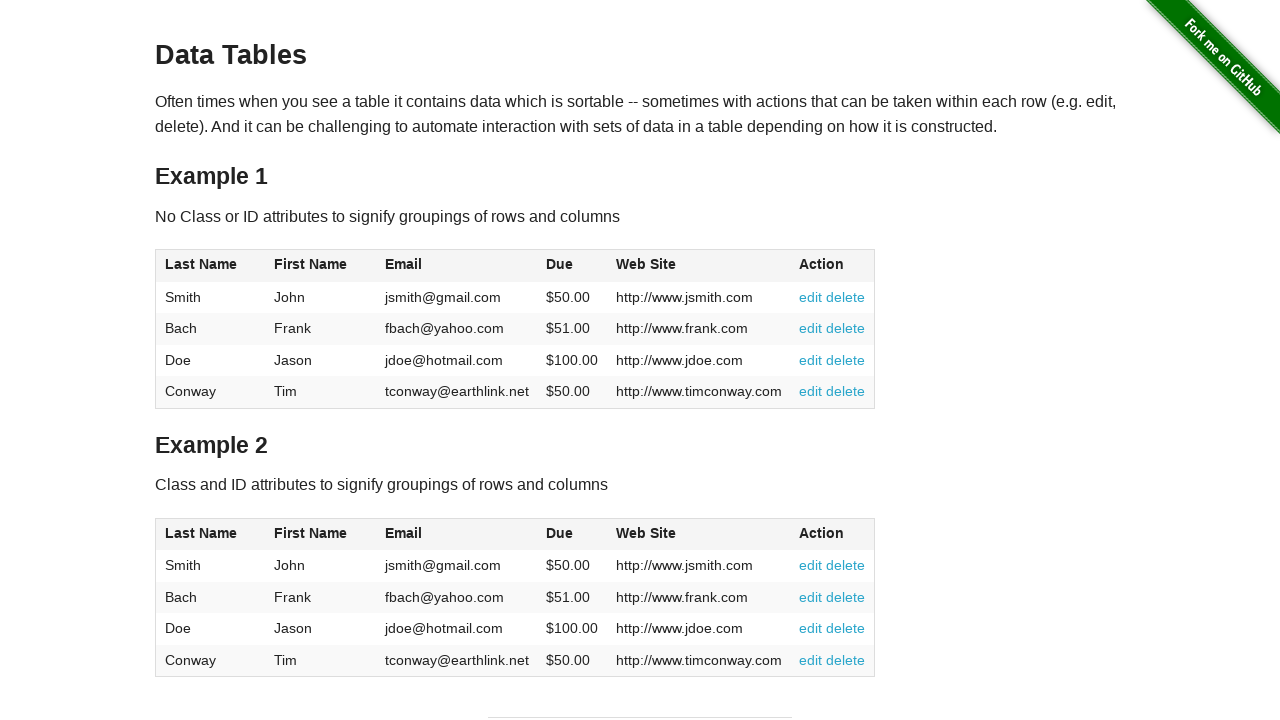

Verified website URL equals 'http://www.frank.com'
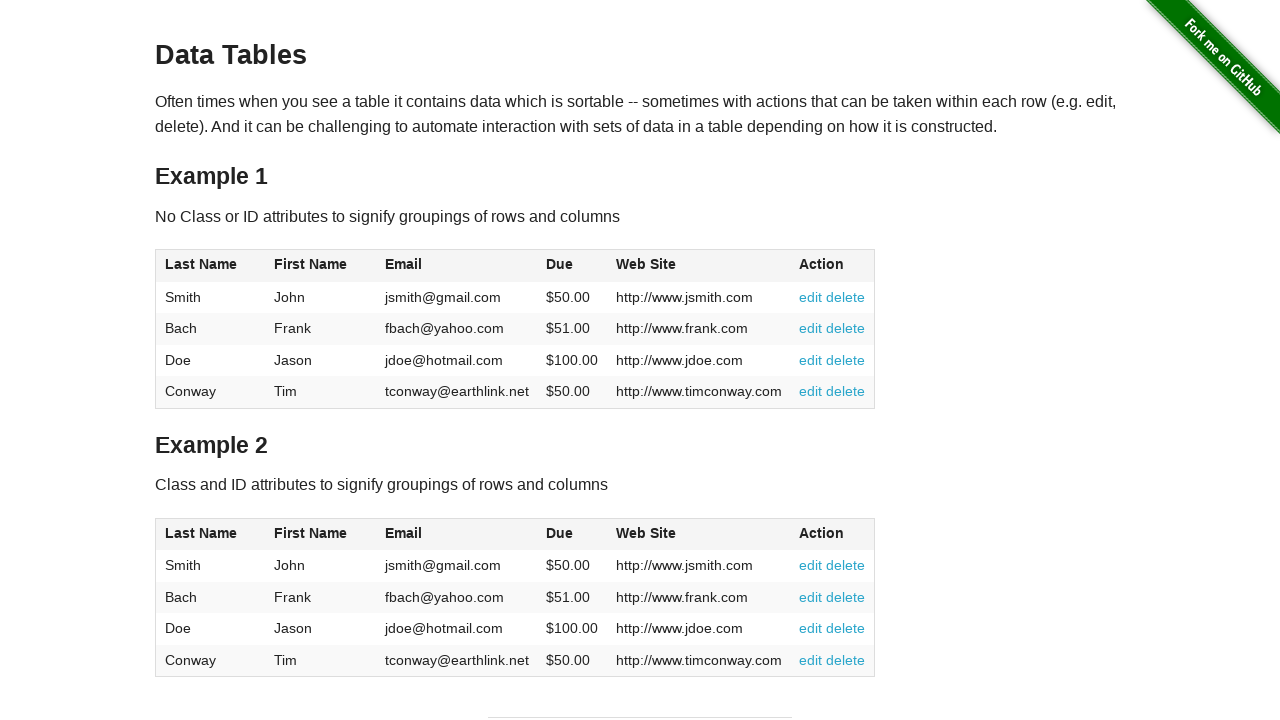

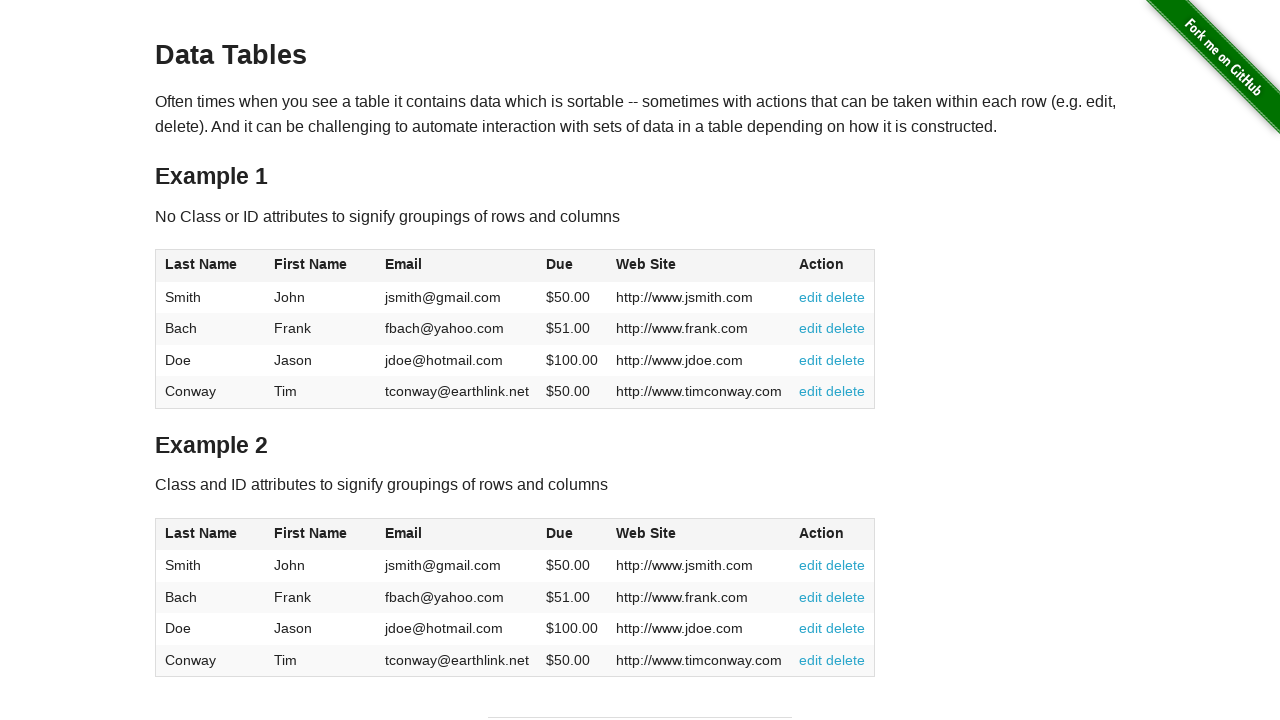